Tests multiple window handling by clicking a link that opens a new window, switching to the child window, then switching back to the parent window to verify content

Starting URL: https://the-internet.herokuapp.com/

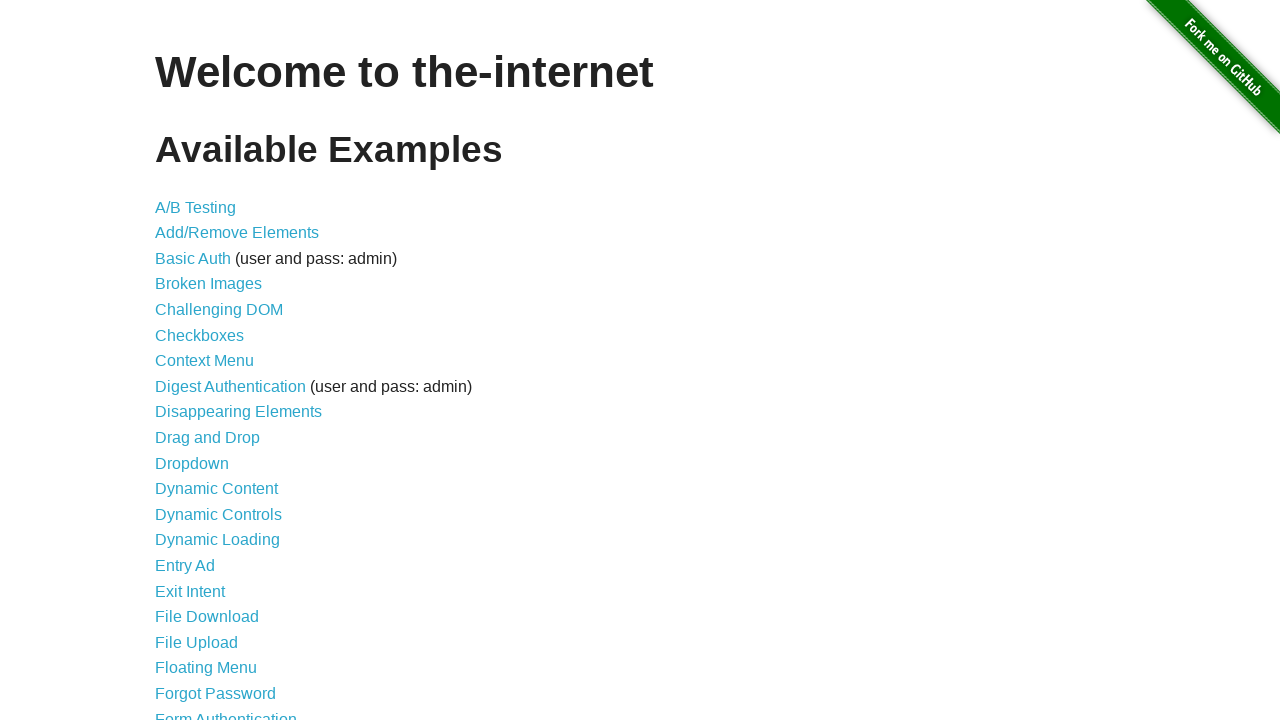

Clicked on 'Multiple Windows' link at (218, 369) on text=Multiple Windows
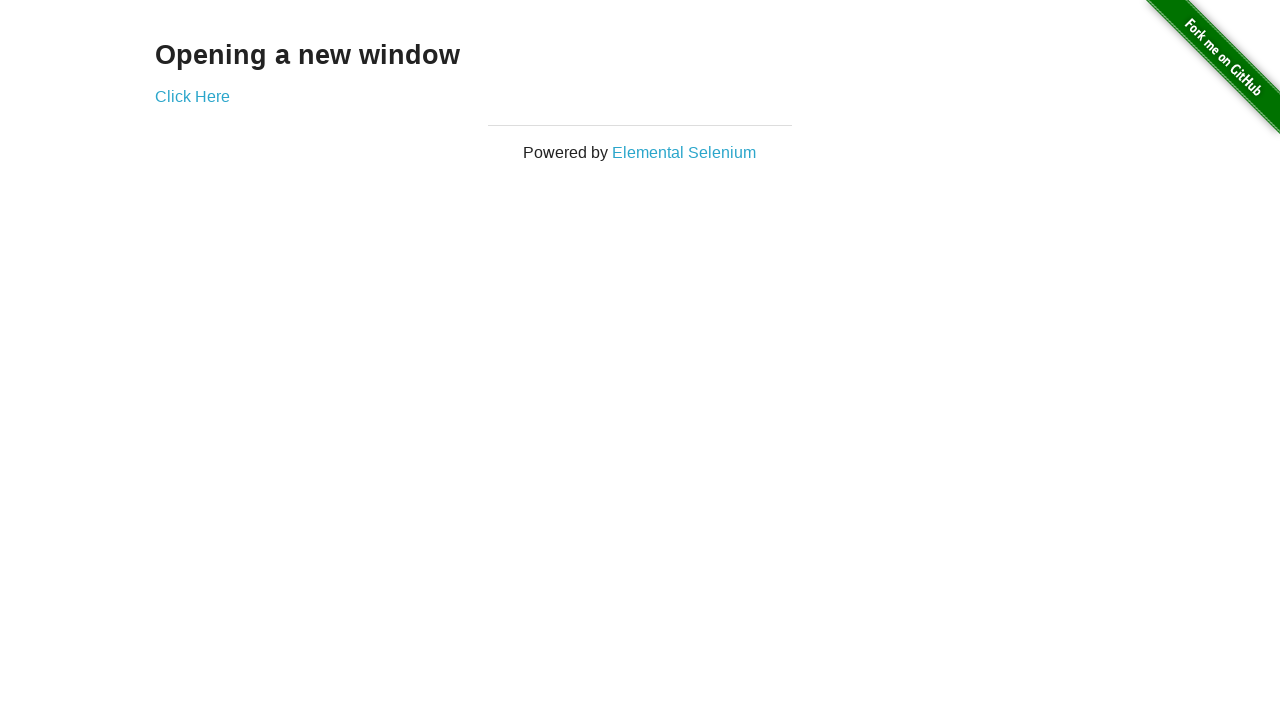

Clicked 'Click Here' link which opened a new window at (192, 96) on text=Click Here
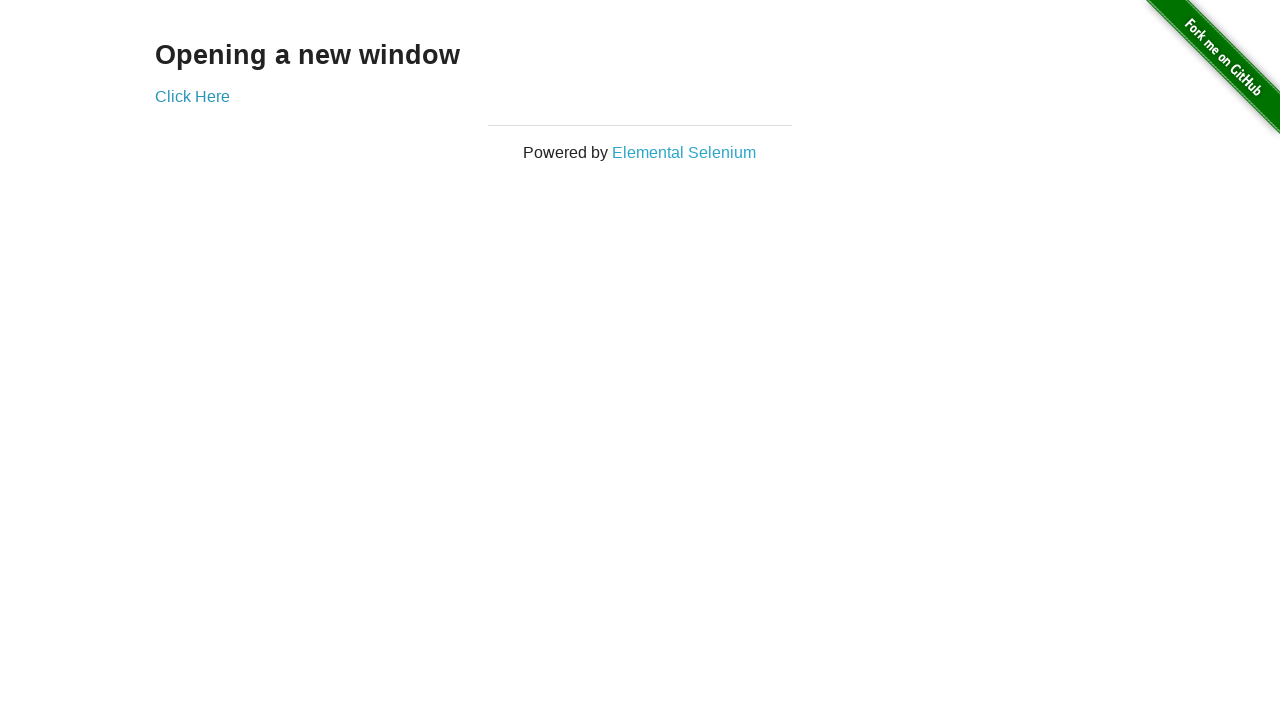

Captured the child window page object
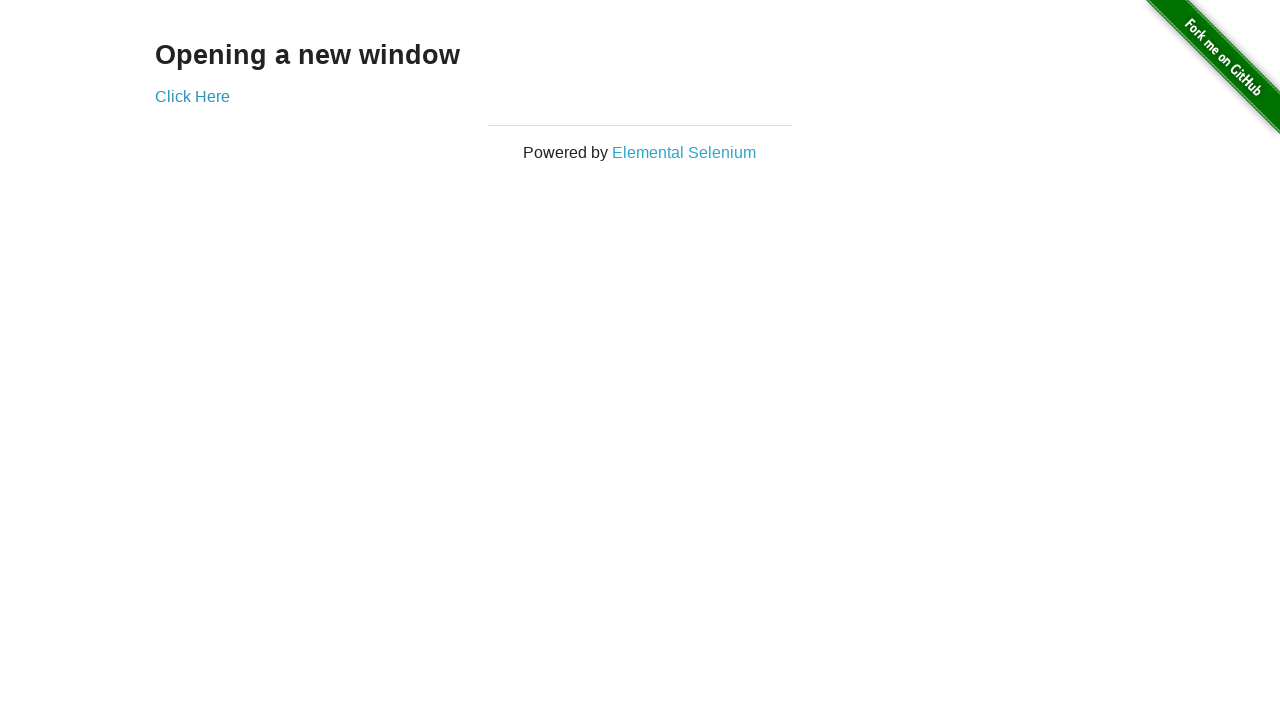

Child window page loaded completely
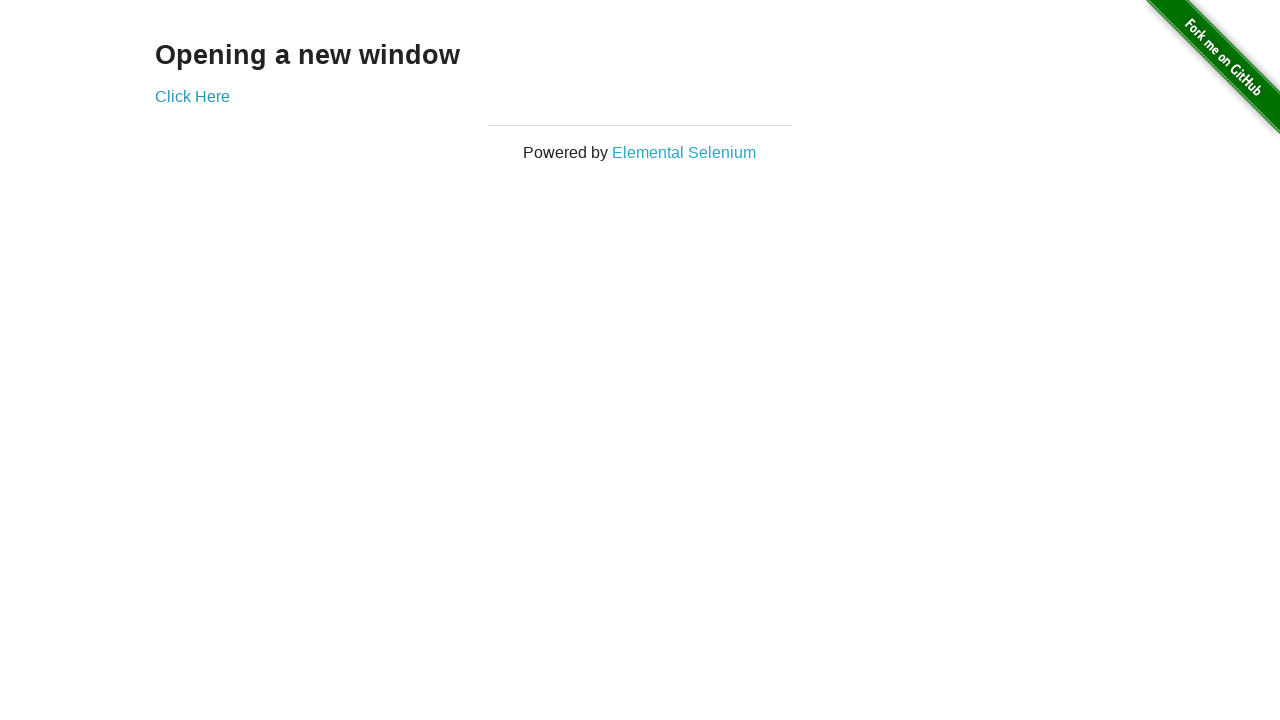

Retrieved child window title: New Window
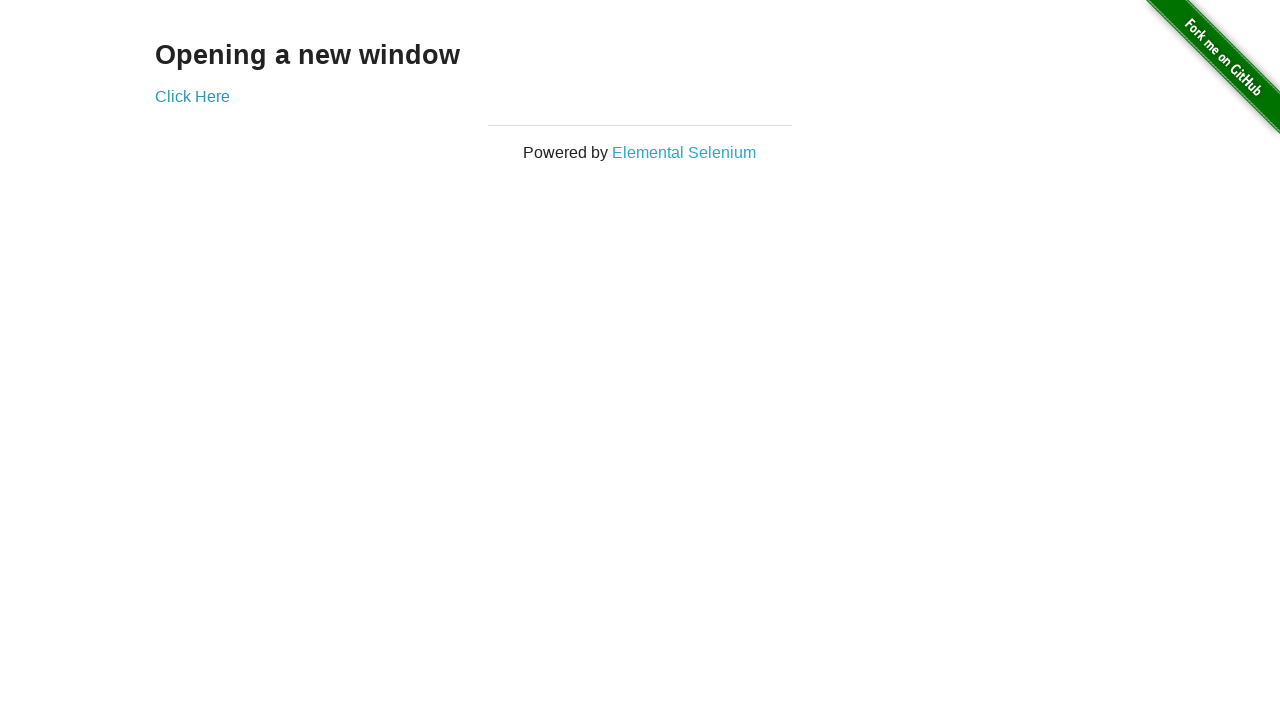

Switched back to parent window
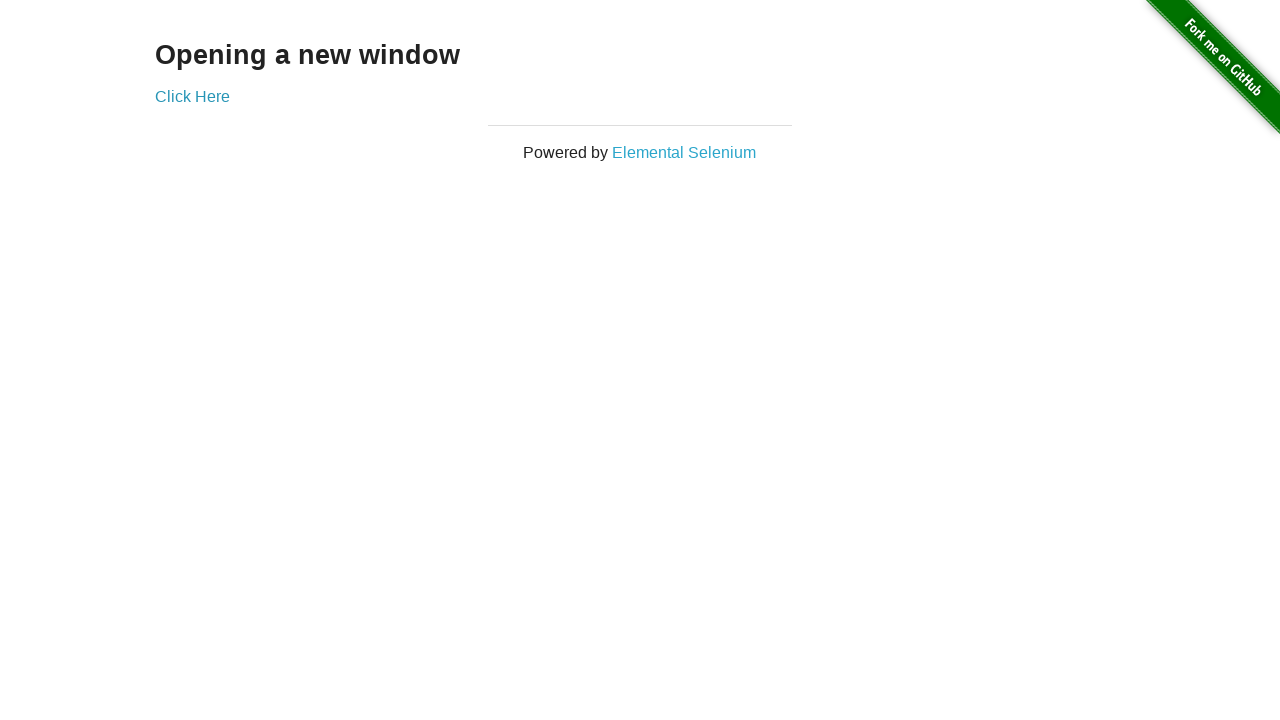

Retrieved header text from parent window: Opening a new window
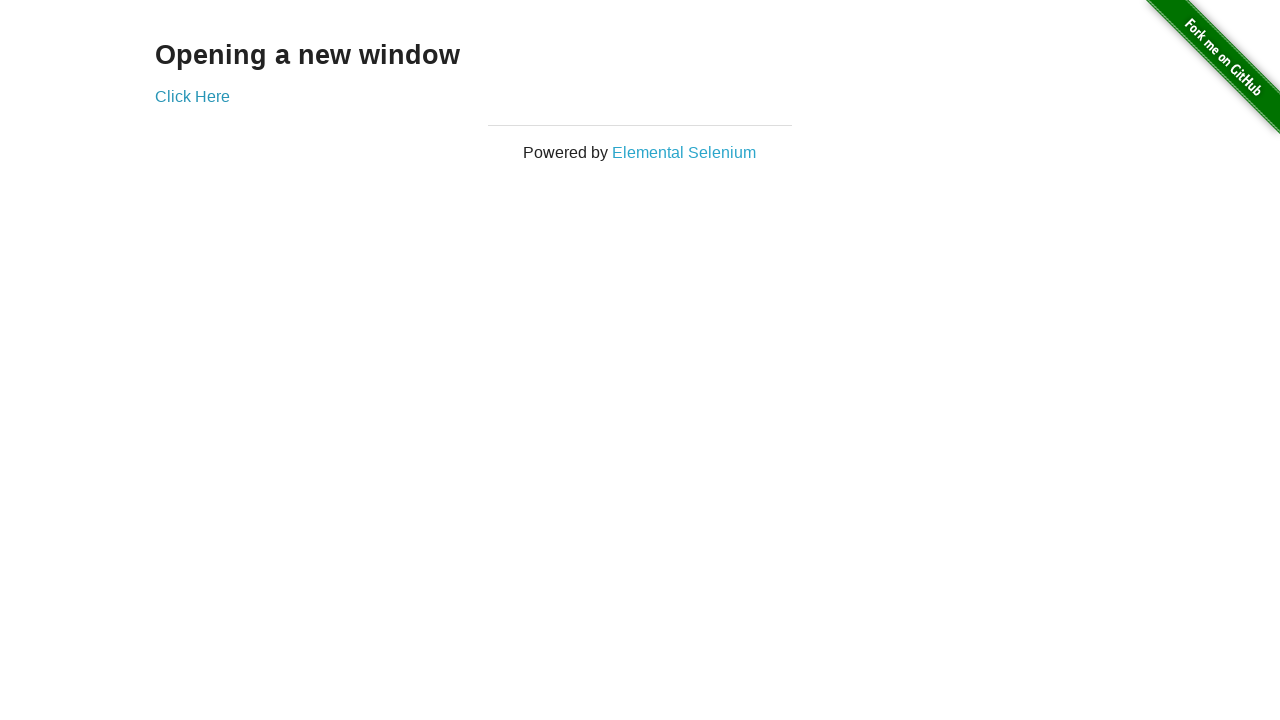

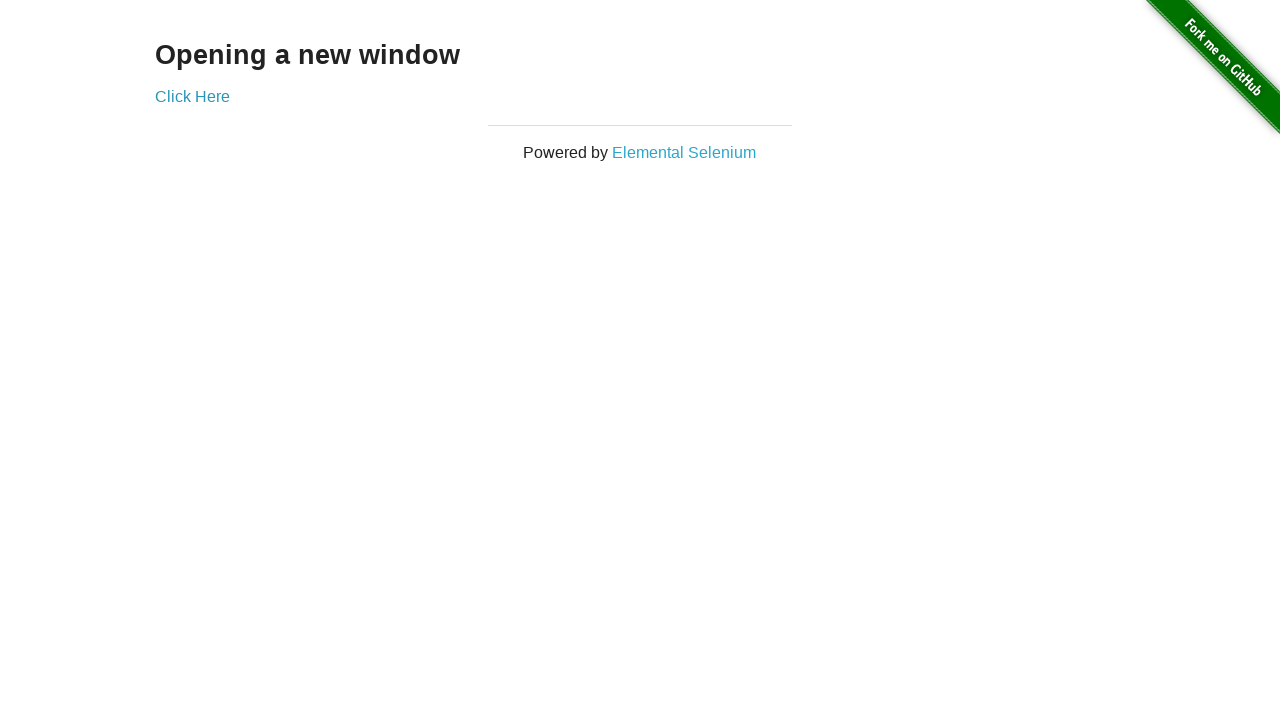